Tests adding a book to basket, applying a coupon code, and removing the item from basket

Starting URL: http://practice.automationtesting.in/

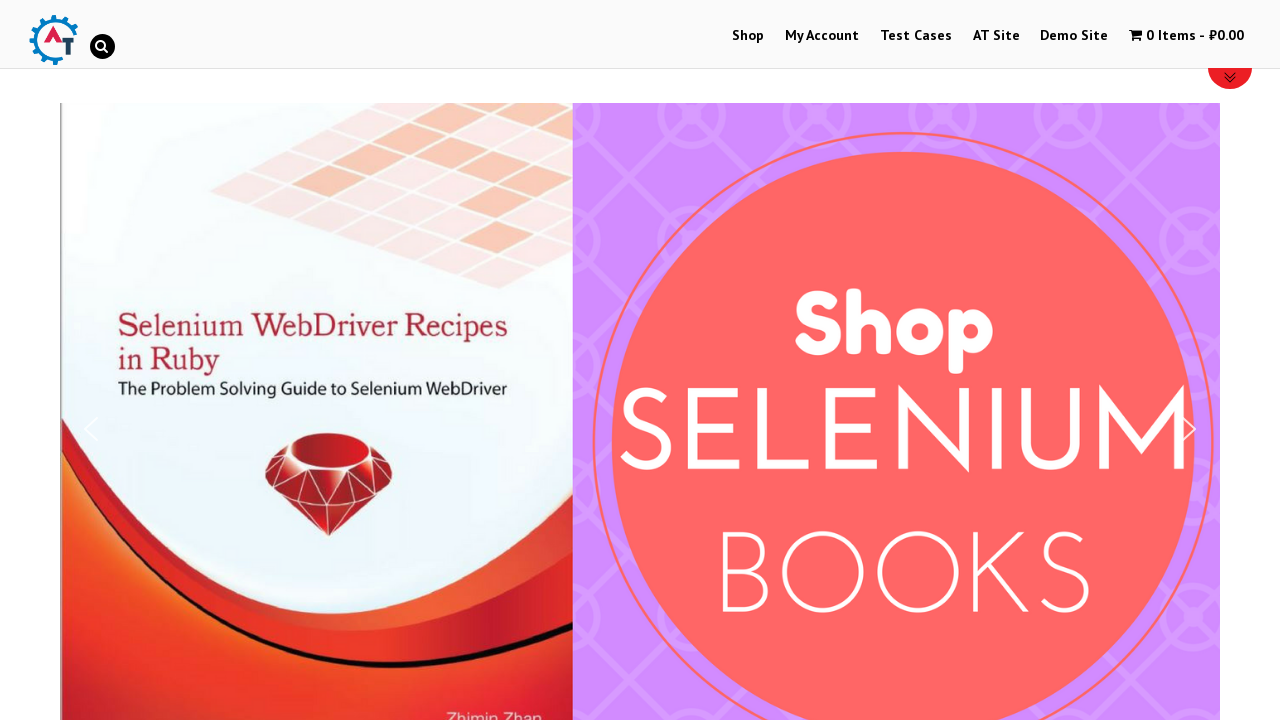

Clicked on Shop menu item at (748, 36) on xpath=//*[@id='menu-item-40']
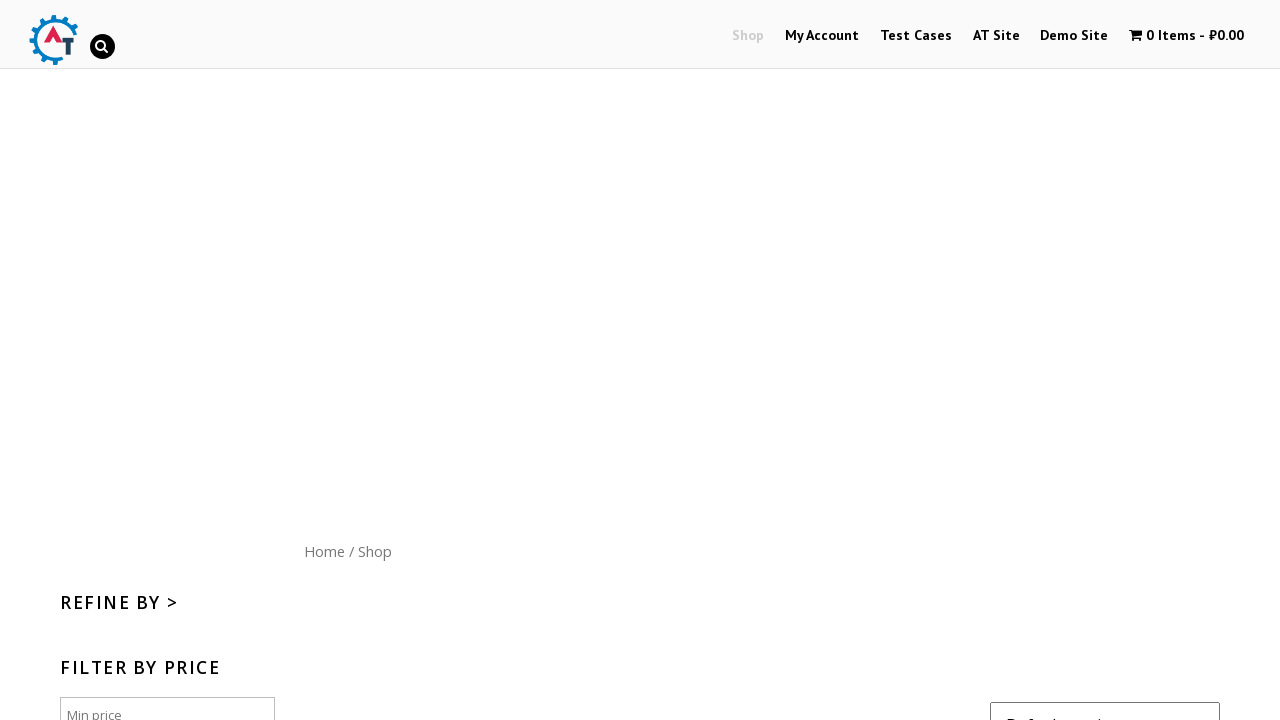

Clicked on home navigation link at (324, 551) on xpath=//div[@id='content']/nav//a
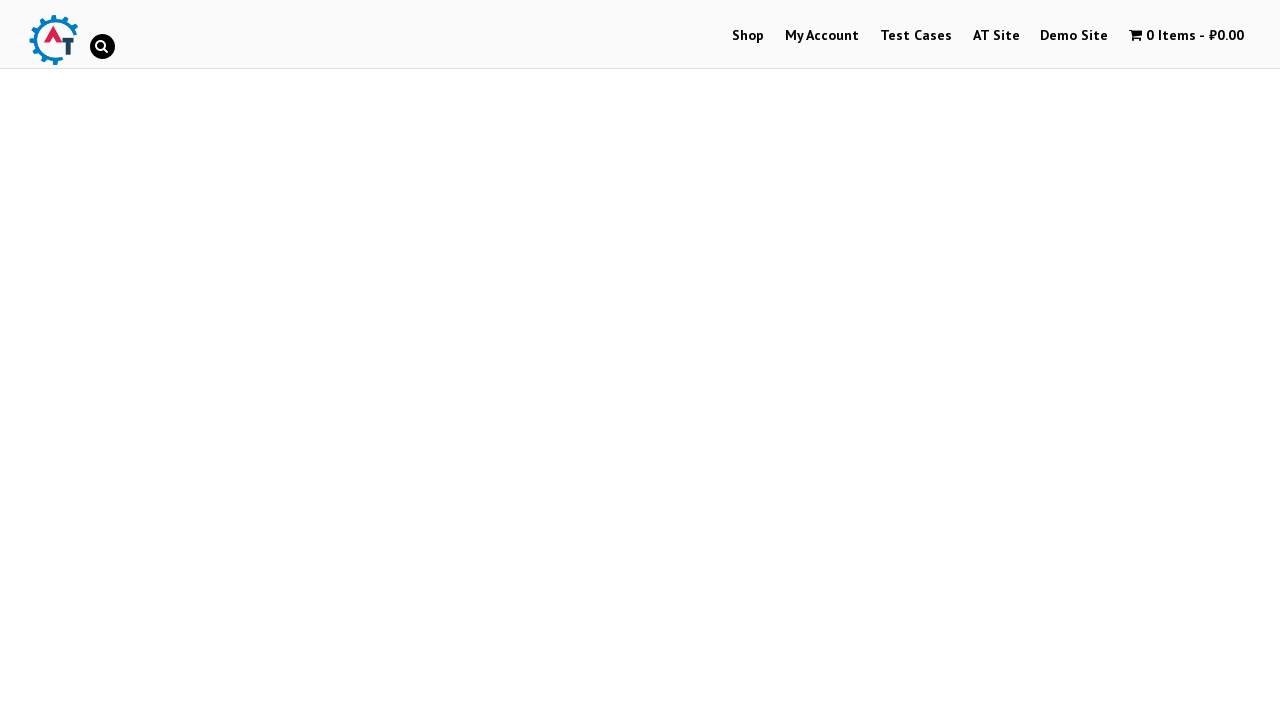

Clicked on a product at (1039, 361) on xpath=//*[@id='text-22-sub_row_1-0-2-2-0']
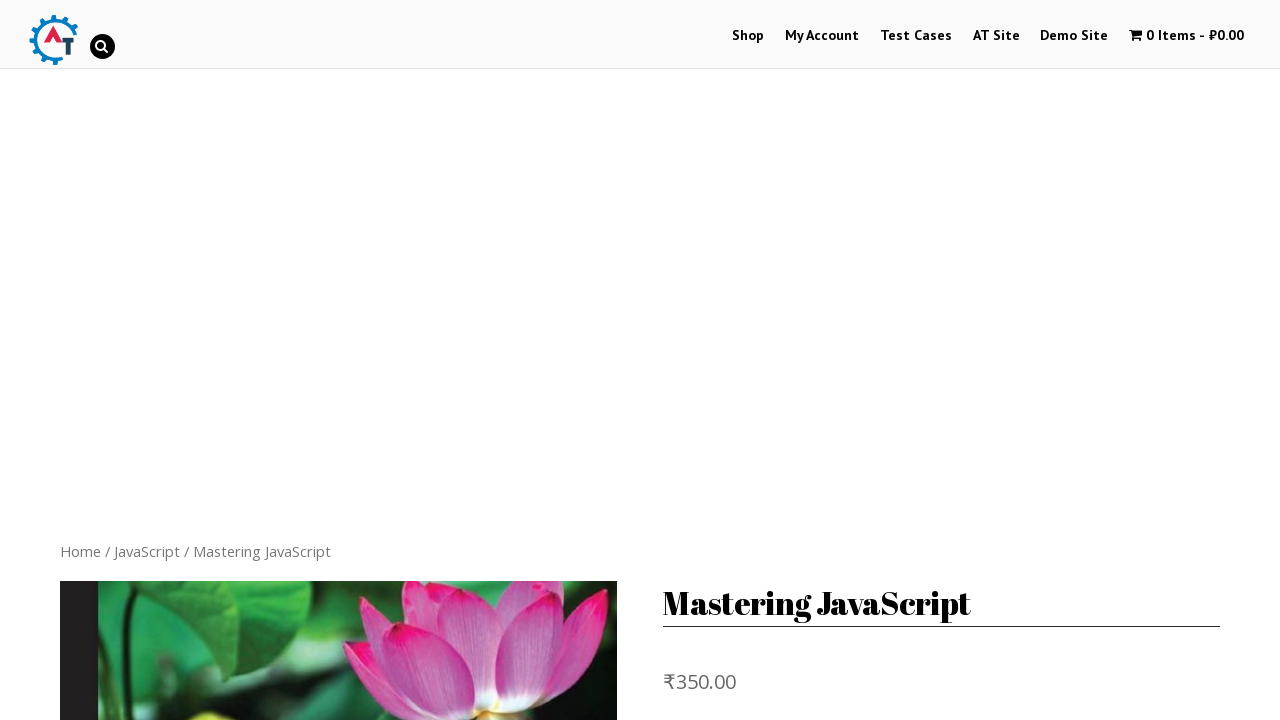

Clicked Add to Basket button at (812, 361) on xpath=//*[@id='product-165']/div[2]/form/button
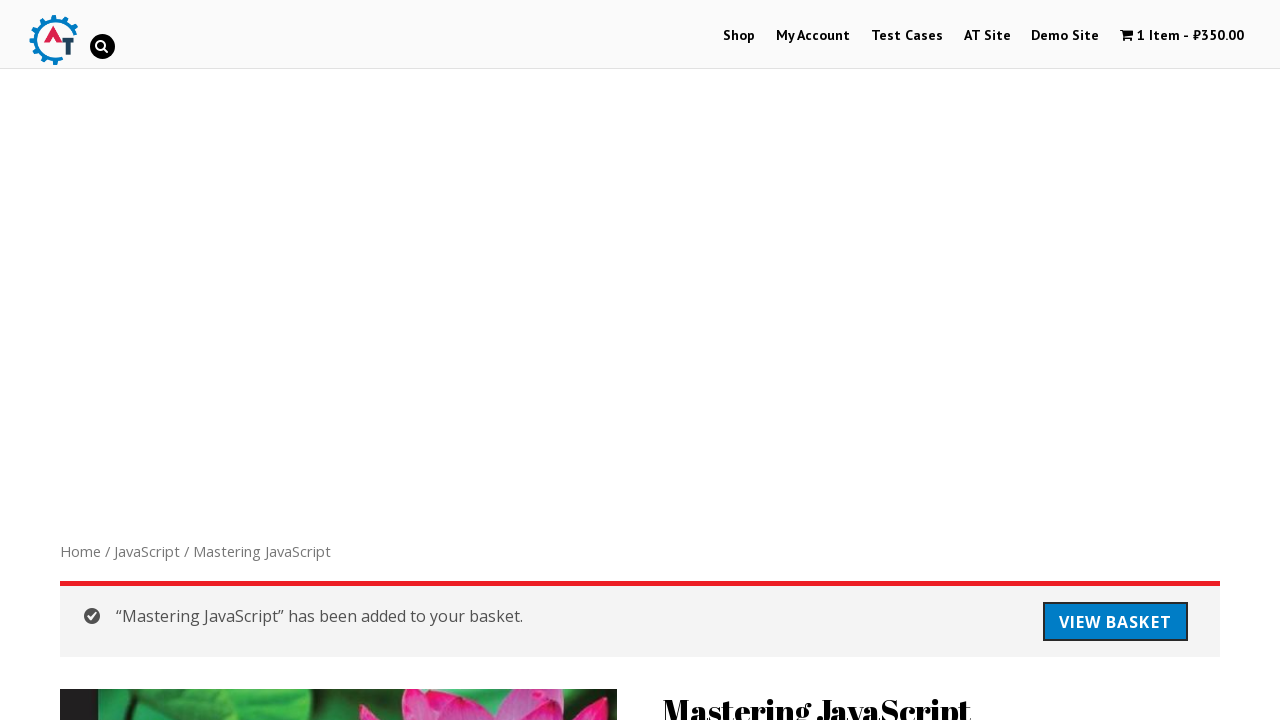

Clicked View Basket link at (1115, 622) on xpath=//*[@id='content']/div[1]/a
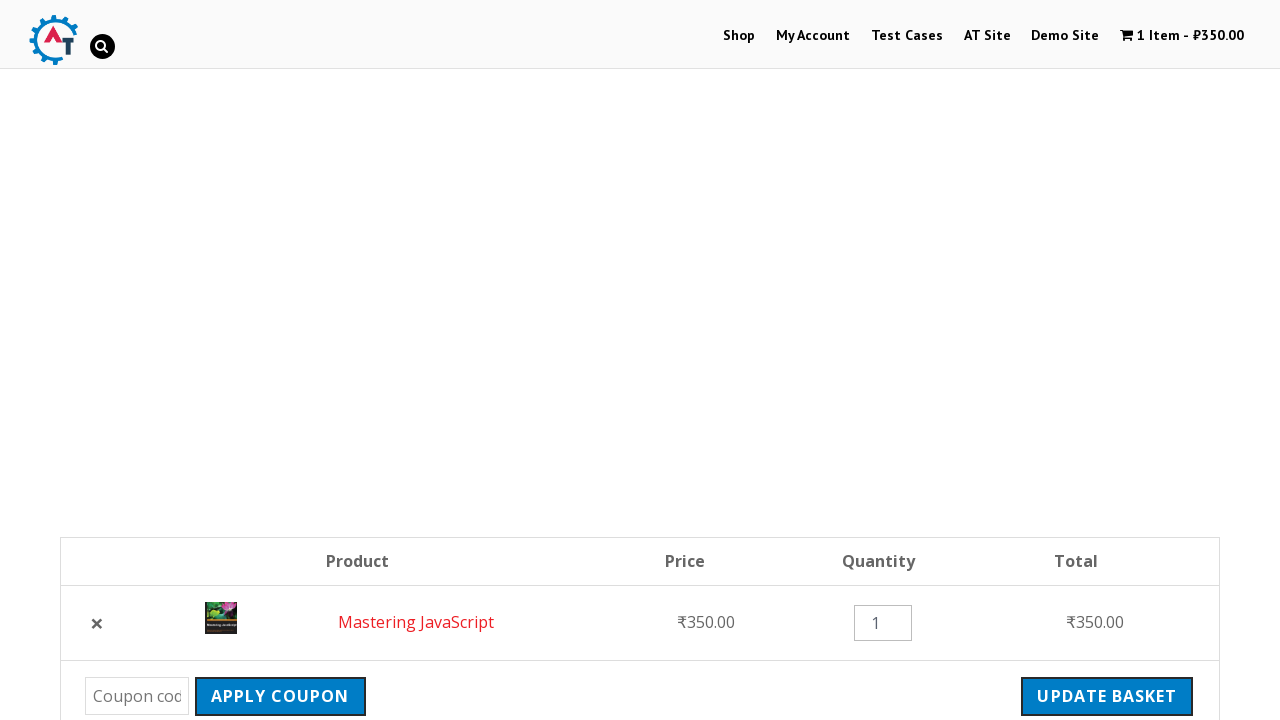

Entered coupon code 'krishnasakinala' on //*[@id='coupon_code']
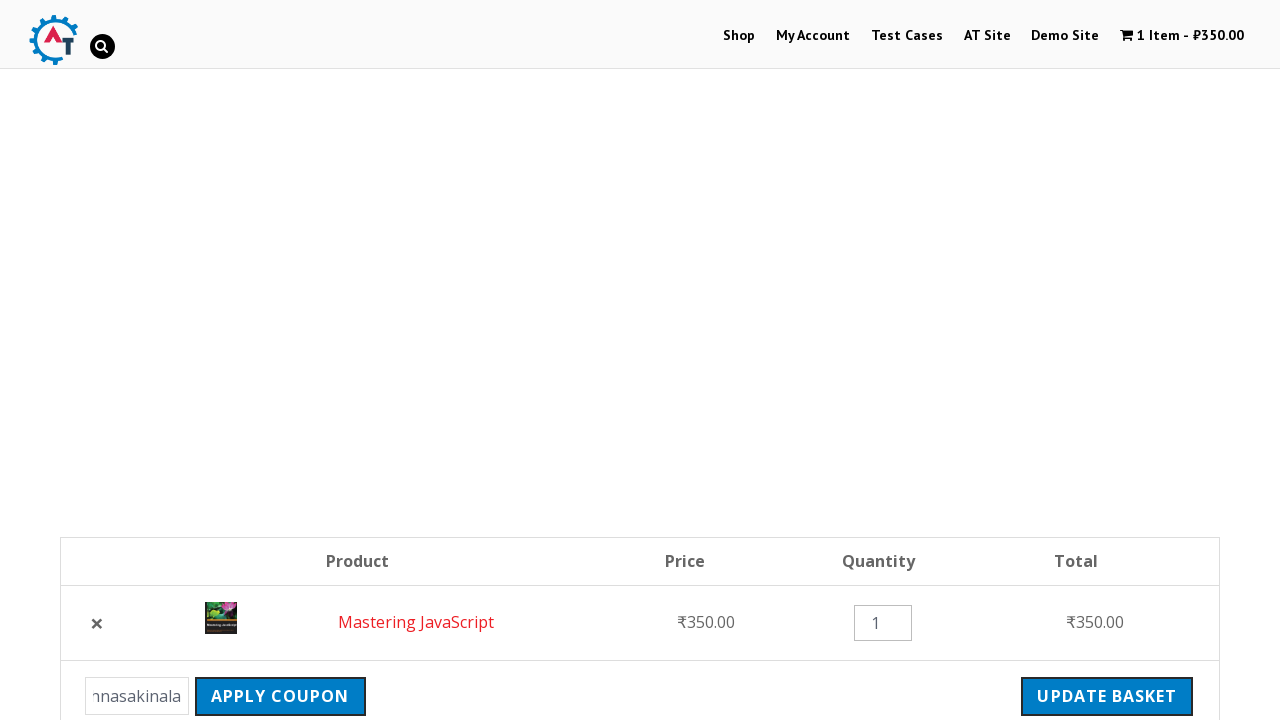

Clicked Apply Coupon button at (280, 696) on xpath=//*[@id='page-34']/div/div[1]/form/table/tbody/tr[2]/td/div/input[2]
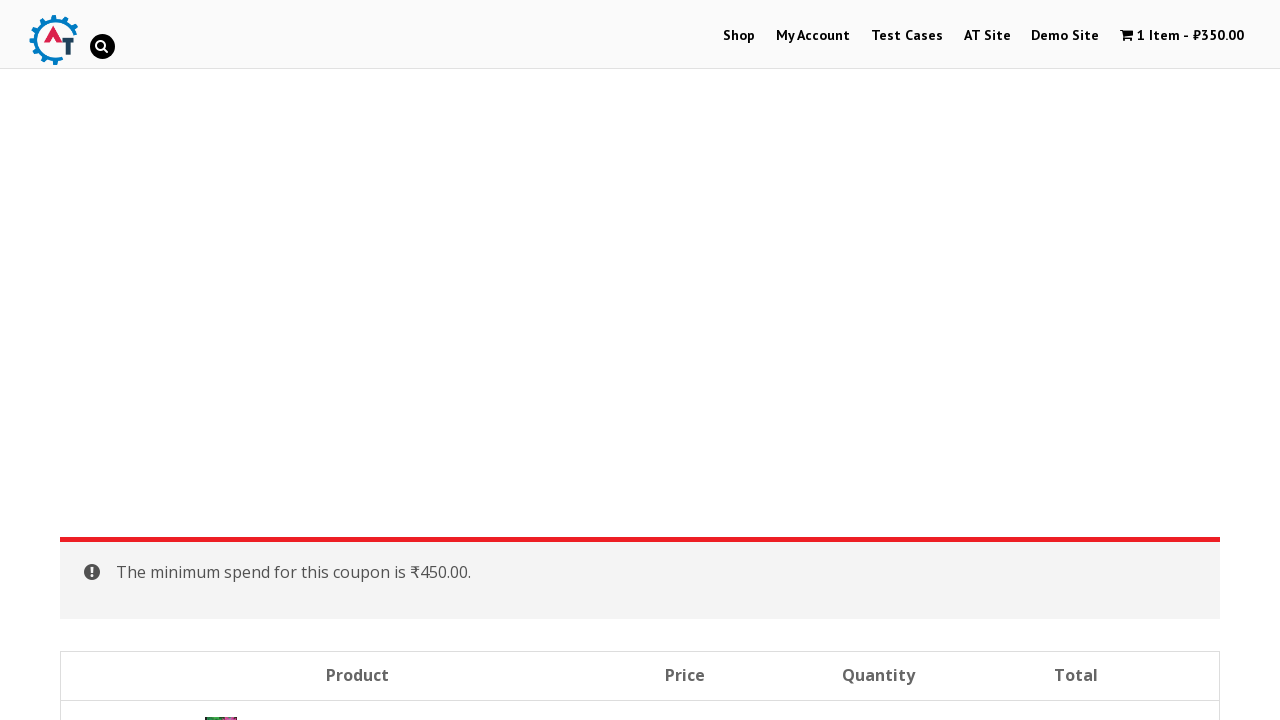

Waited 3 seconds for coupon application
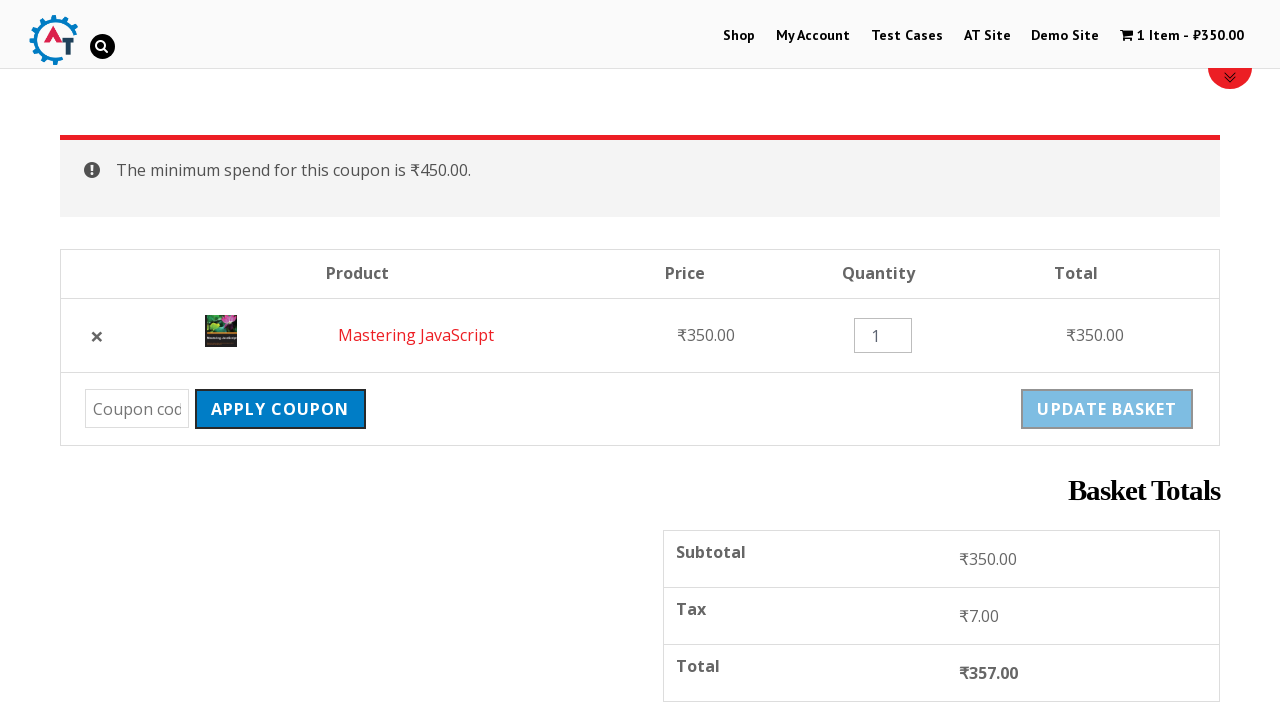

Clicked remove item button from cart at (97, 336) on xpath=//td[@class='product-remove']/a
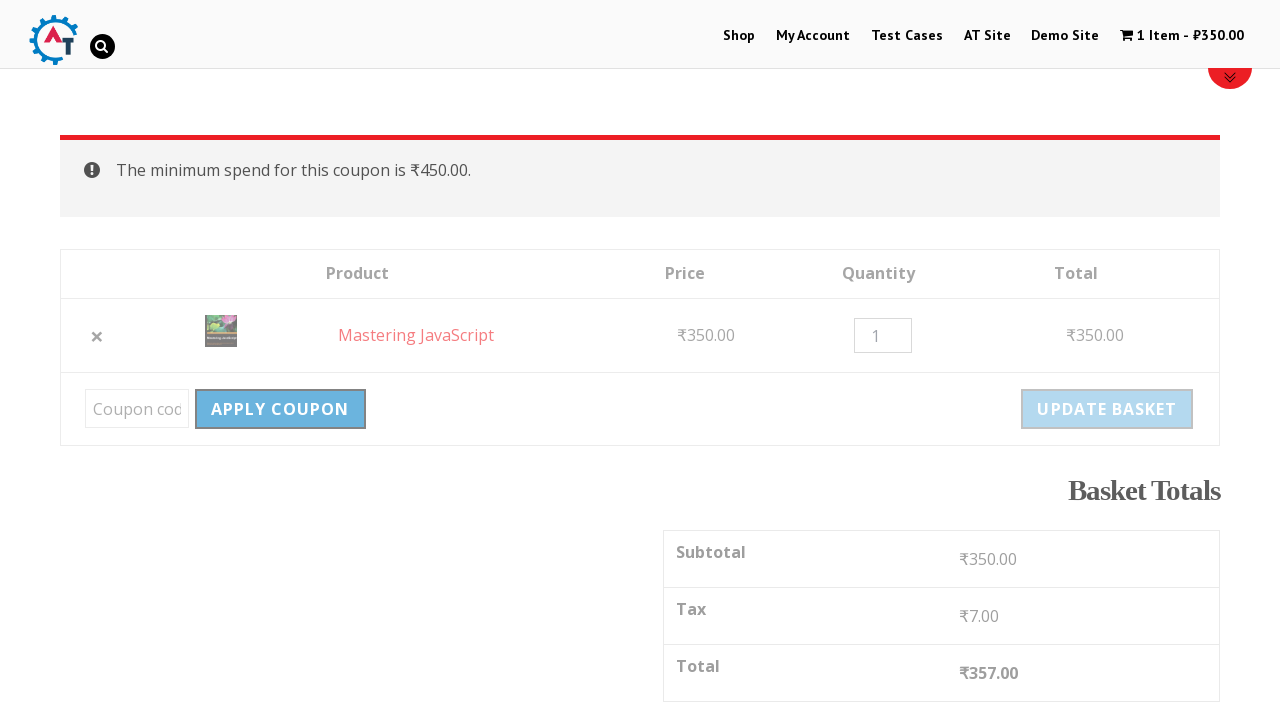

Verified cart is empty message displayed
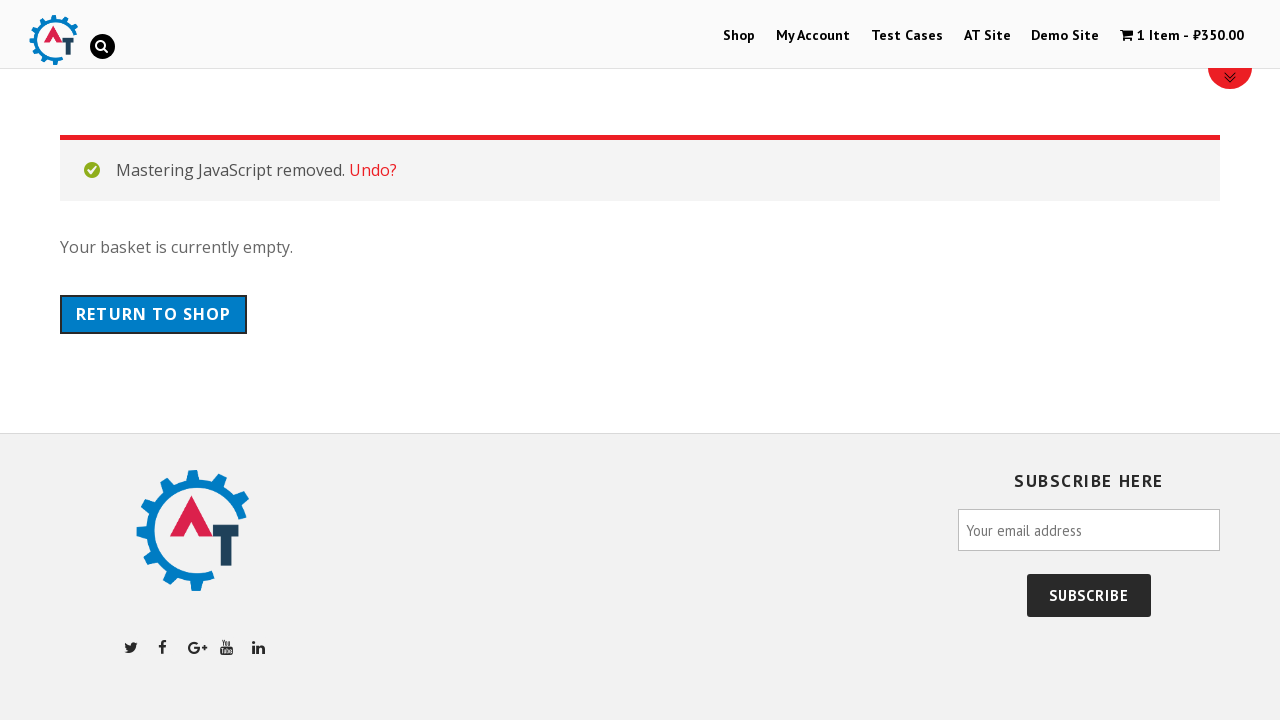

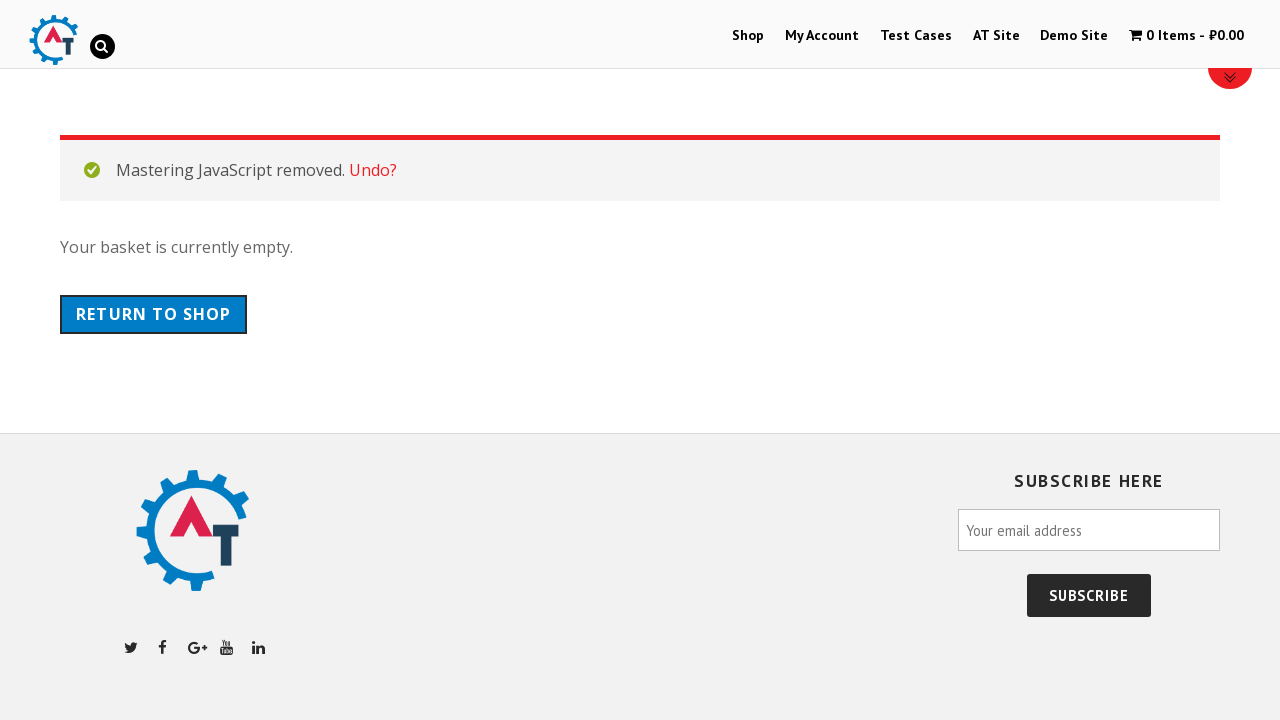